Tests dynamic loading page by clicking the start button and verifying the "Hello World!" text appears after loading completes.

Starting URL: https://automationfc.github.io/dynamic-loading/

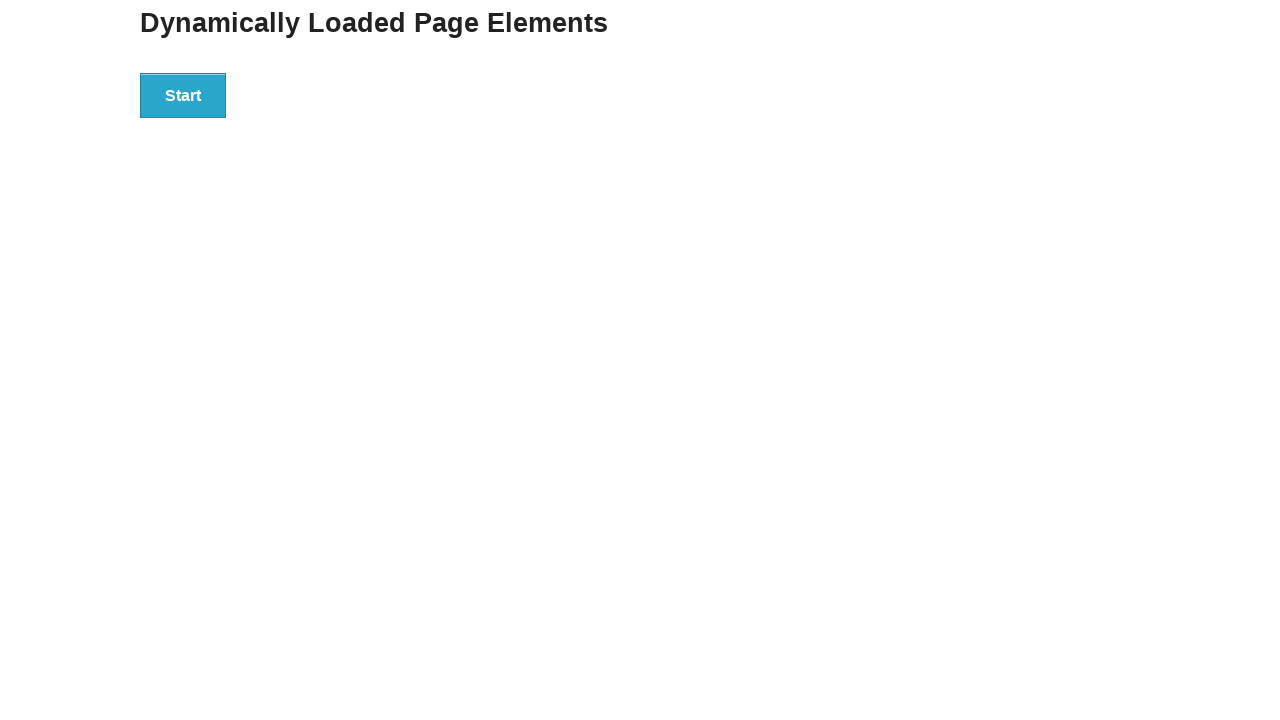

Clicked the start button to trigger dynamic loading at (183, 95) on #start>button
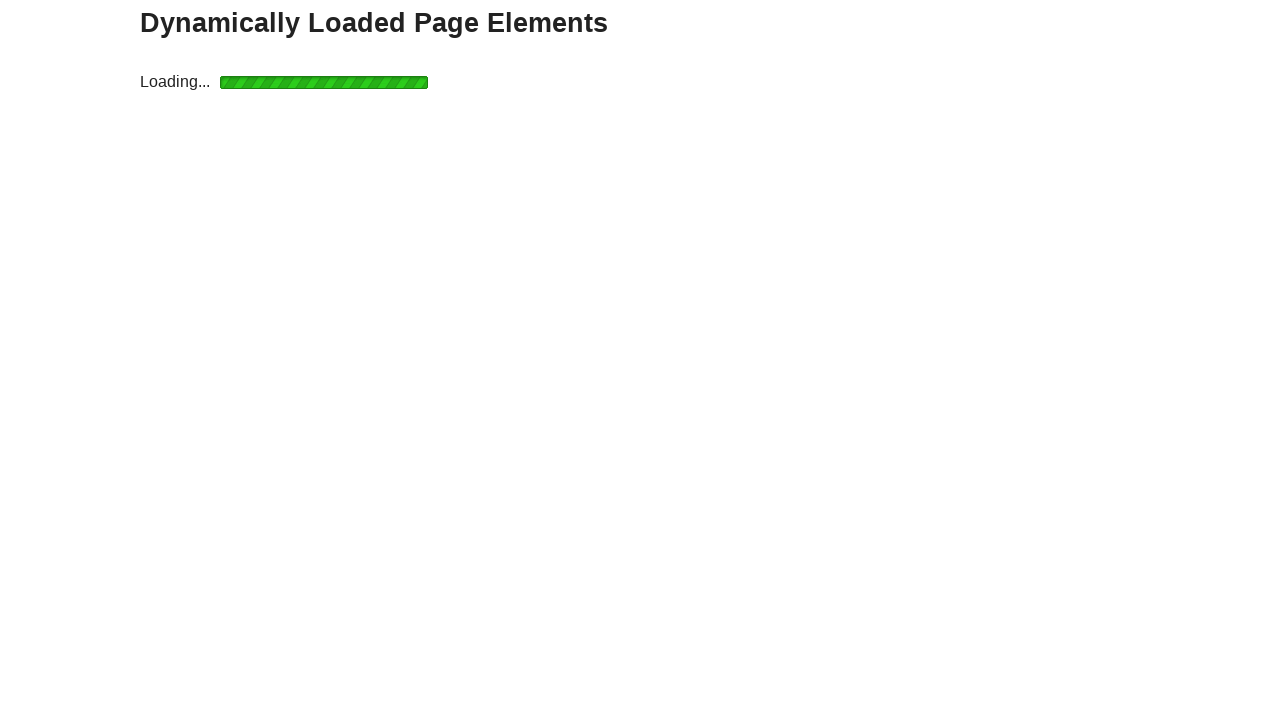

Waited for result text to appear after loading completes
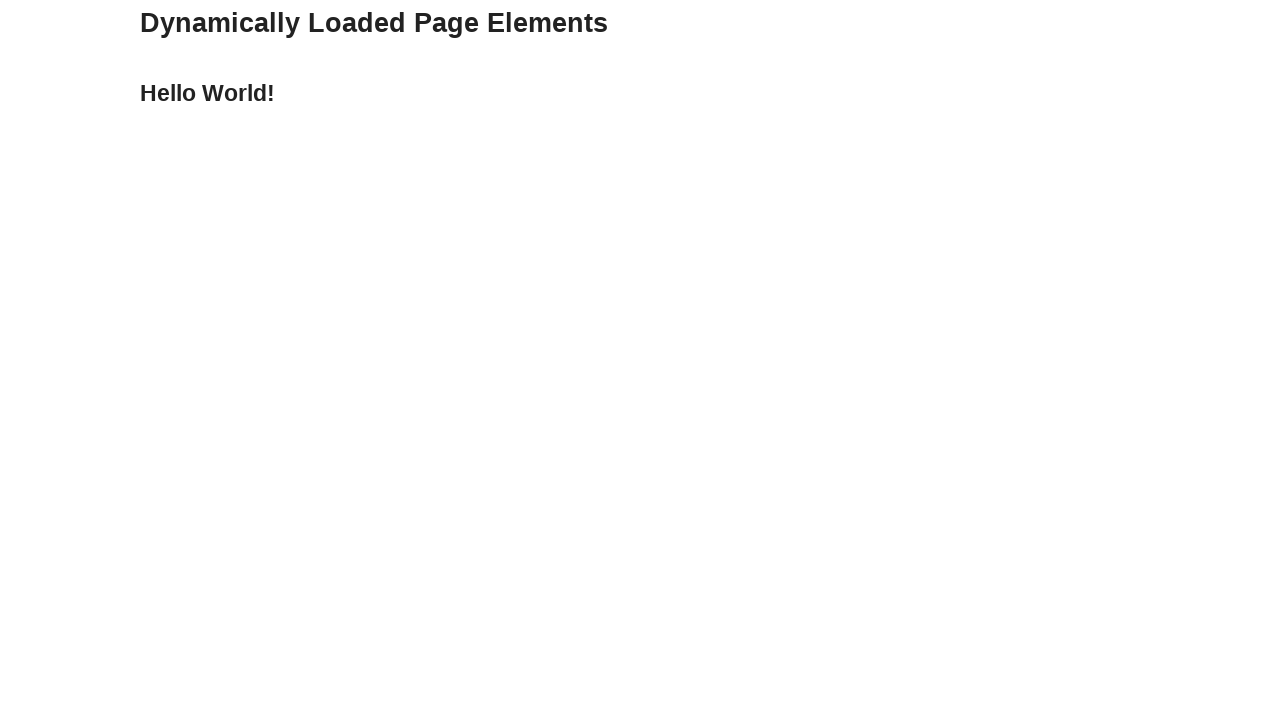

Verified 'Hello World!' text appears after loading completes
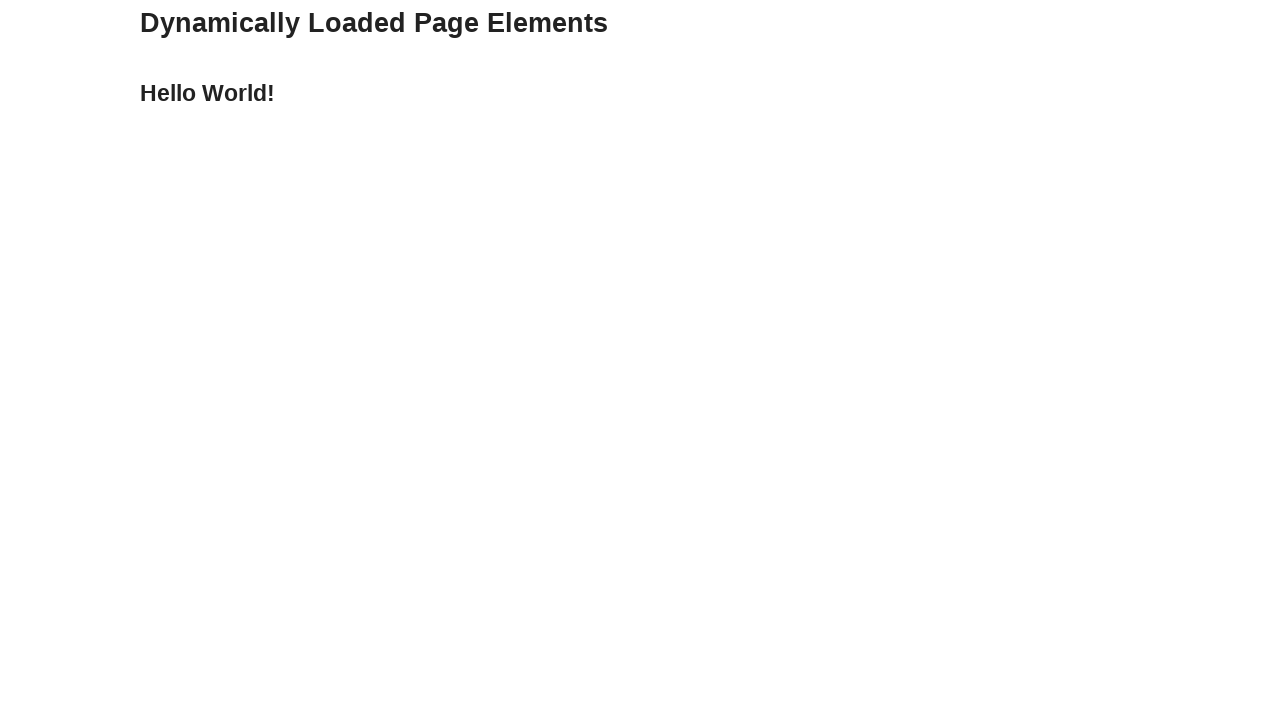

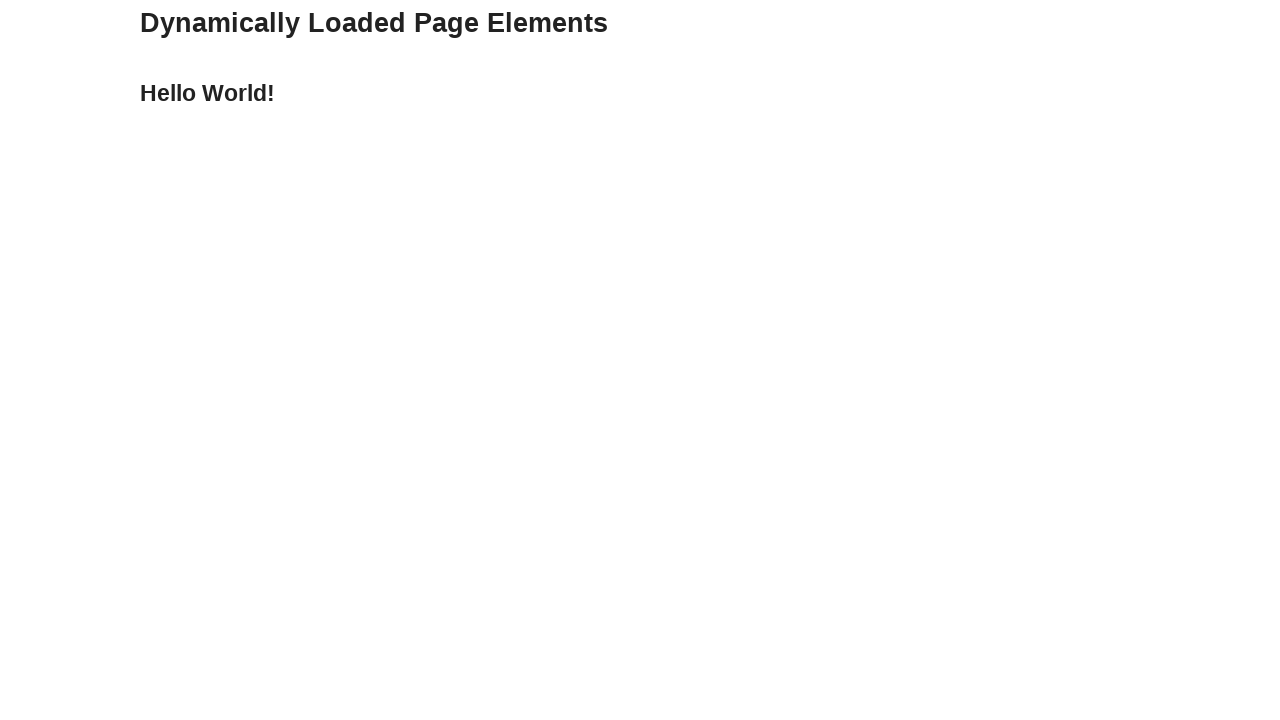